Tests clicking the checkout button navigates user to the checkout page URL

Starting URL: https://webshop-agil-testautomatiserare.netlify.app/products

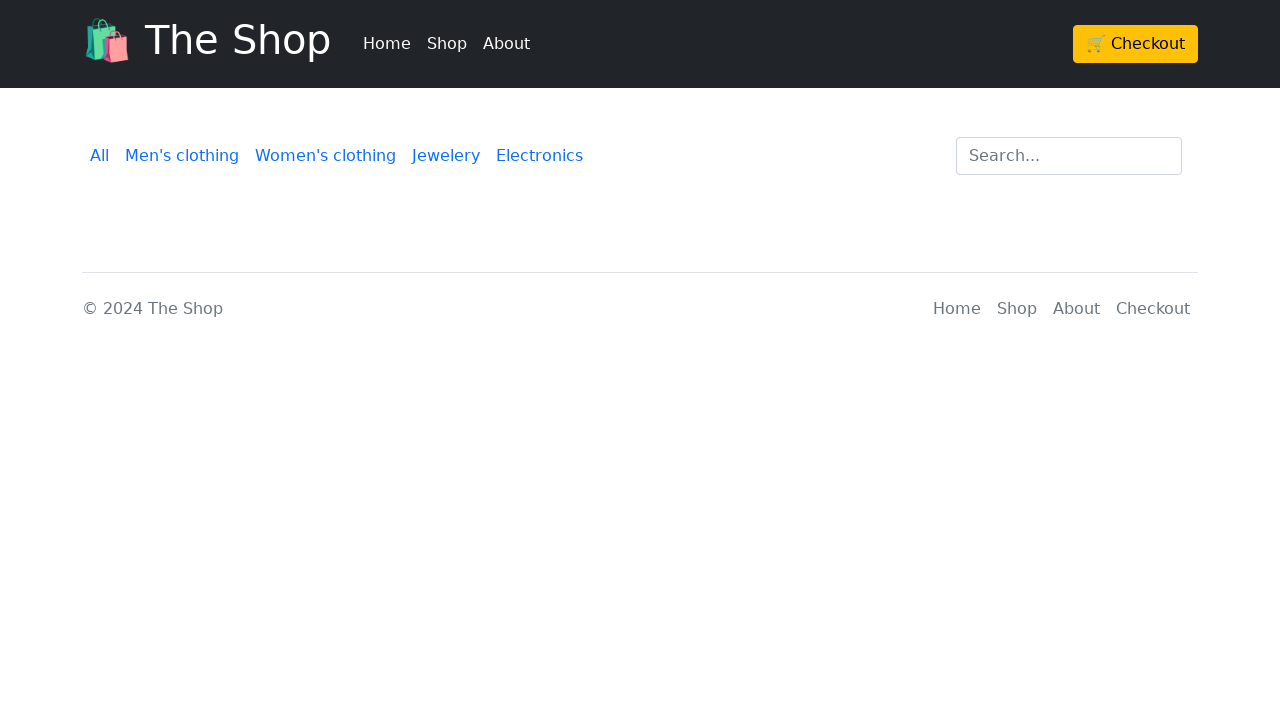

Clicked checkout button at (1136, 44) on xpath=//*[@class='btn btn-warning']
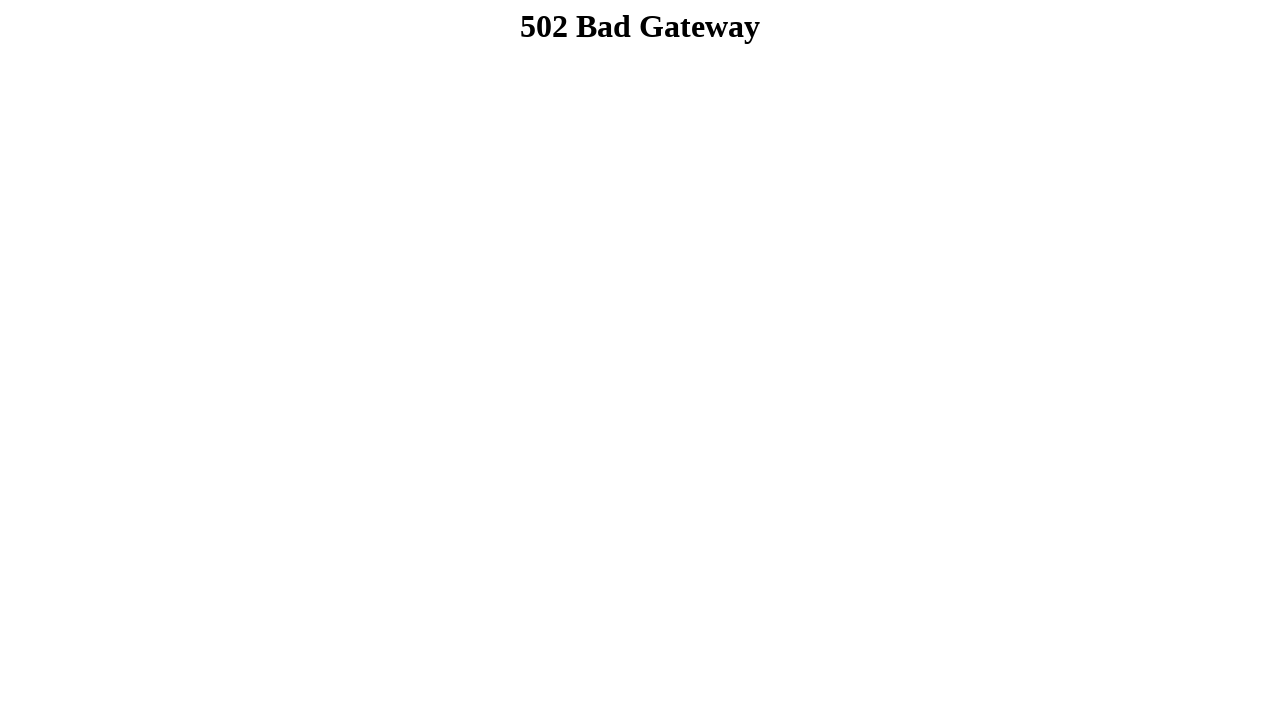

Waited for navigation to checkout page
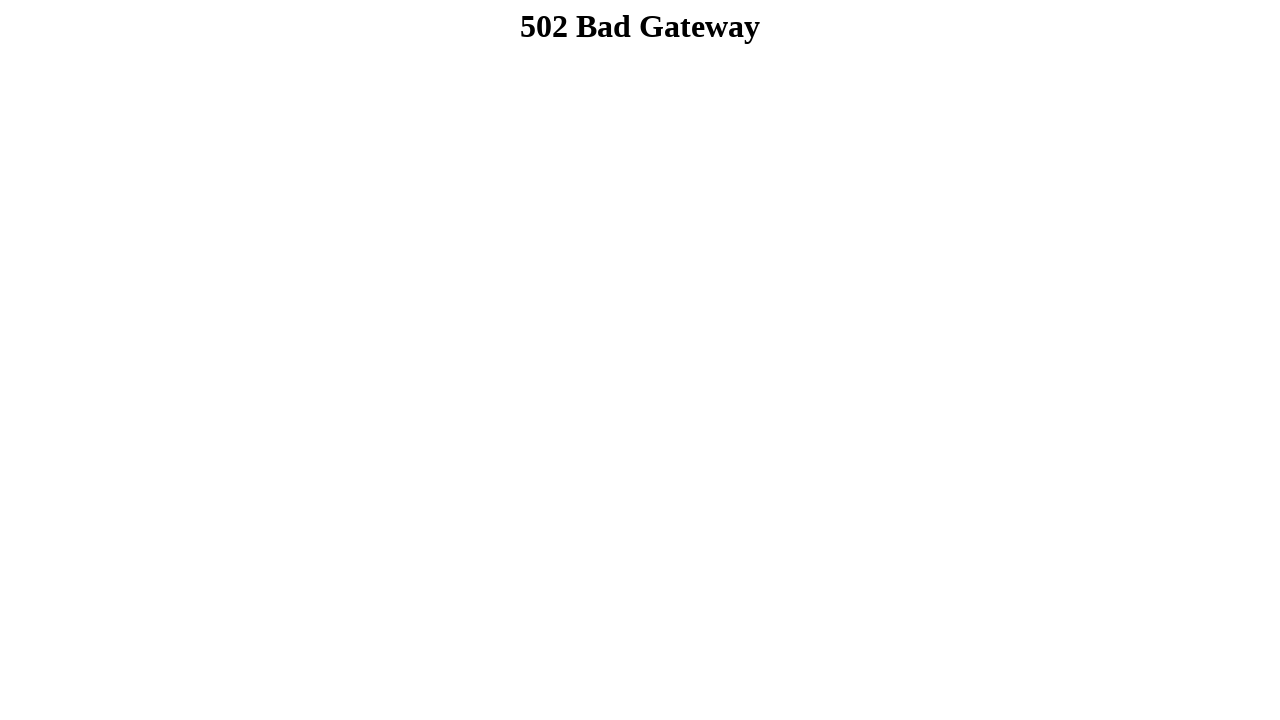

Verified current URL is checkout page
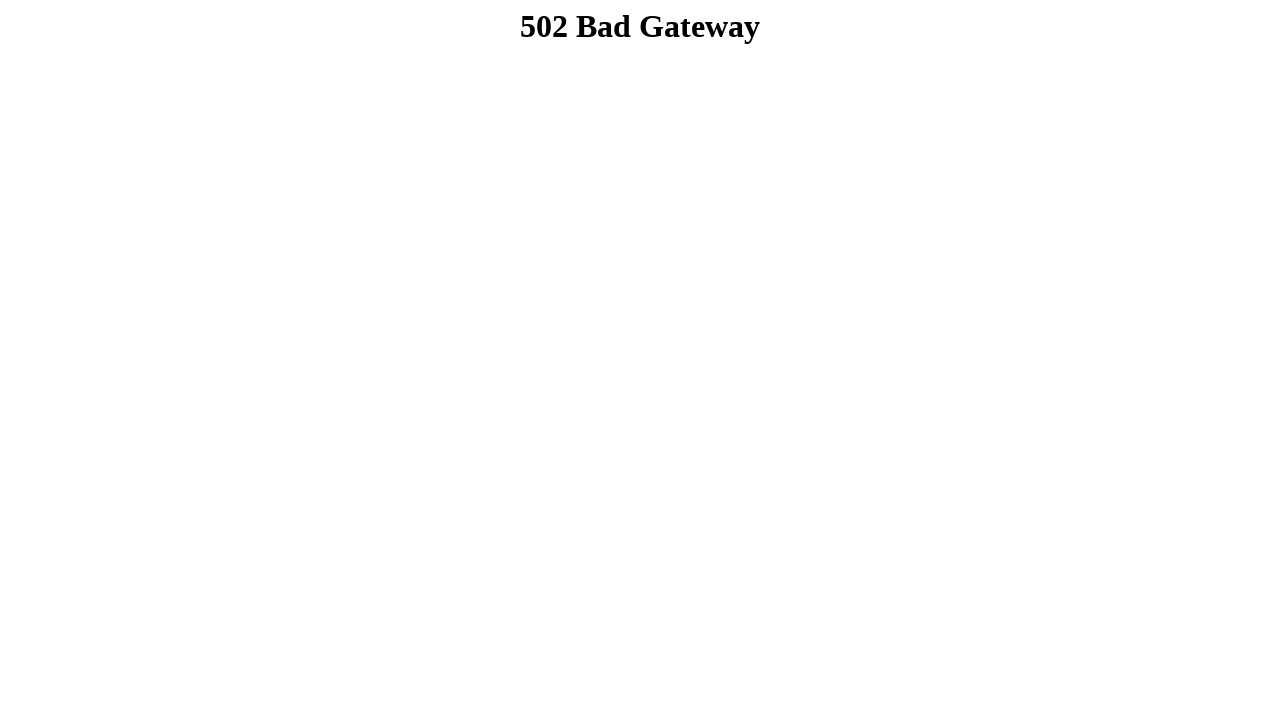

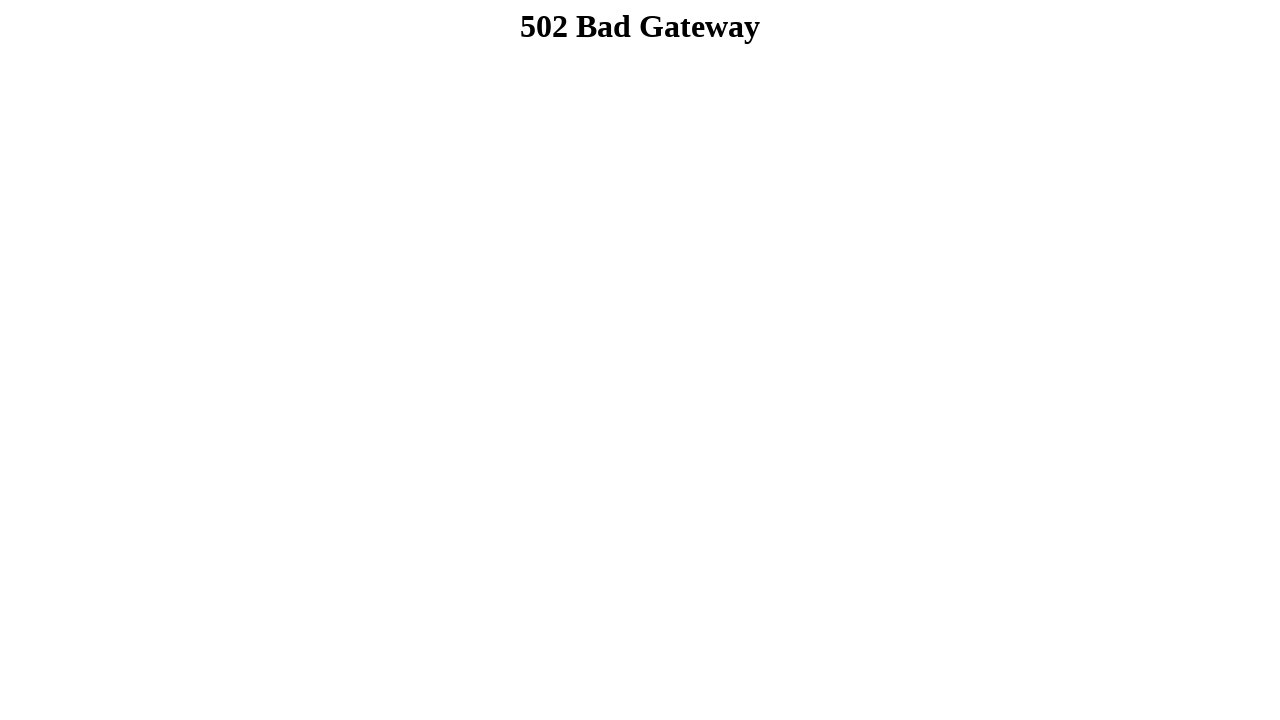